Tests drag and drop functionality on jQueryUI demo page by dragging an element and dropping it onto a target droppable area within an iframe

Starting URL: https://jqueryui.com/droppable/

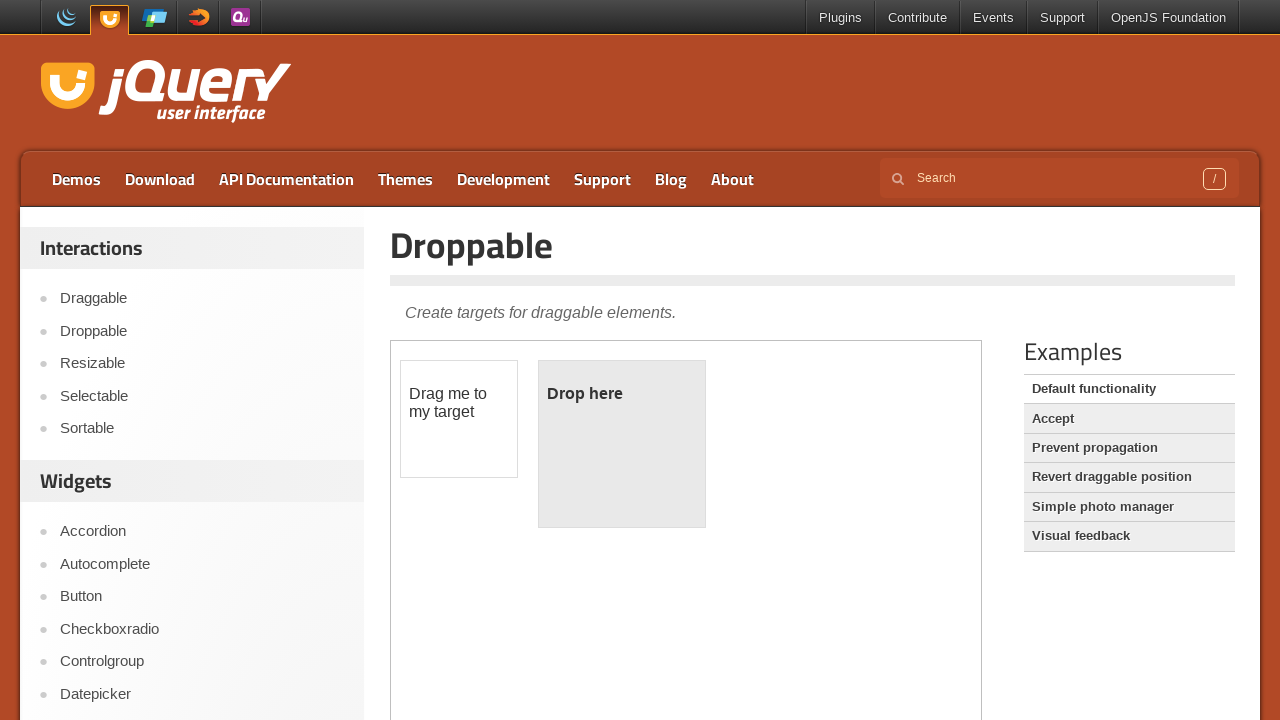

Scrolled down the page by 100 pixels
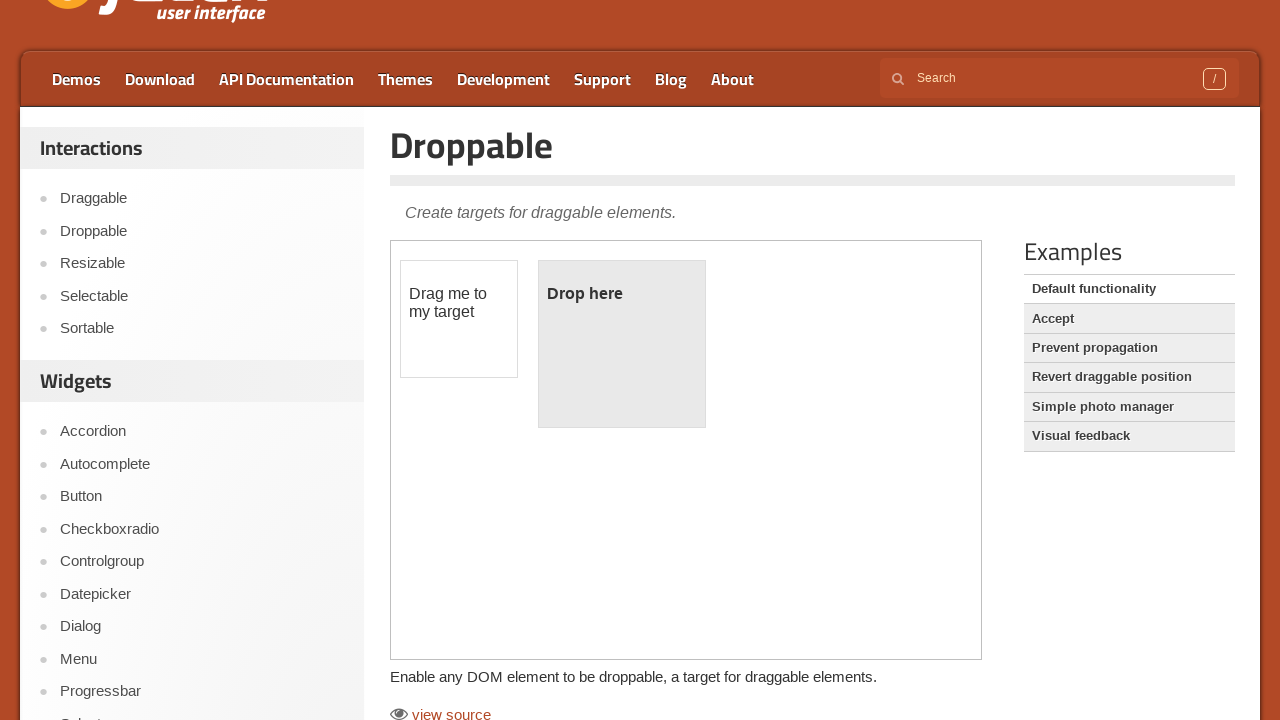

Located the iframe containing the drag/drop demo
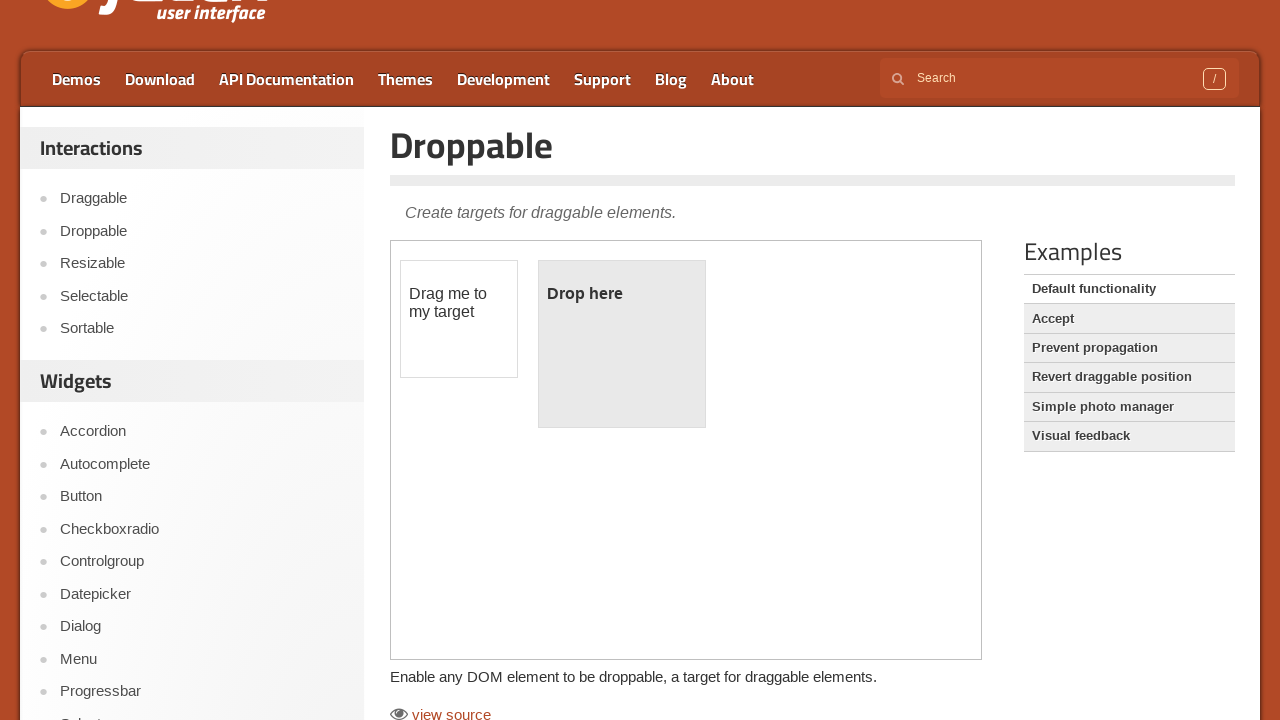

Located the draggable element
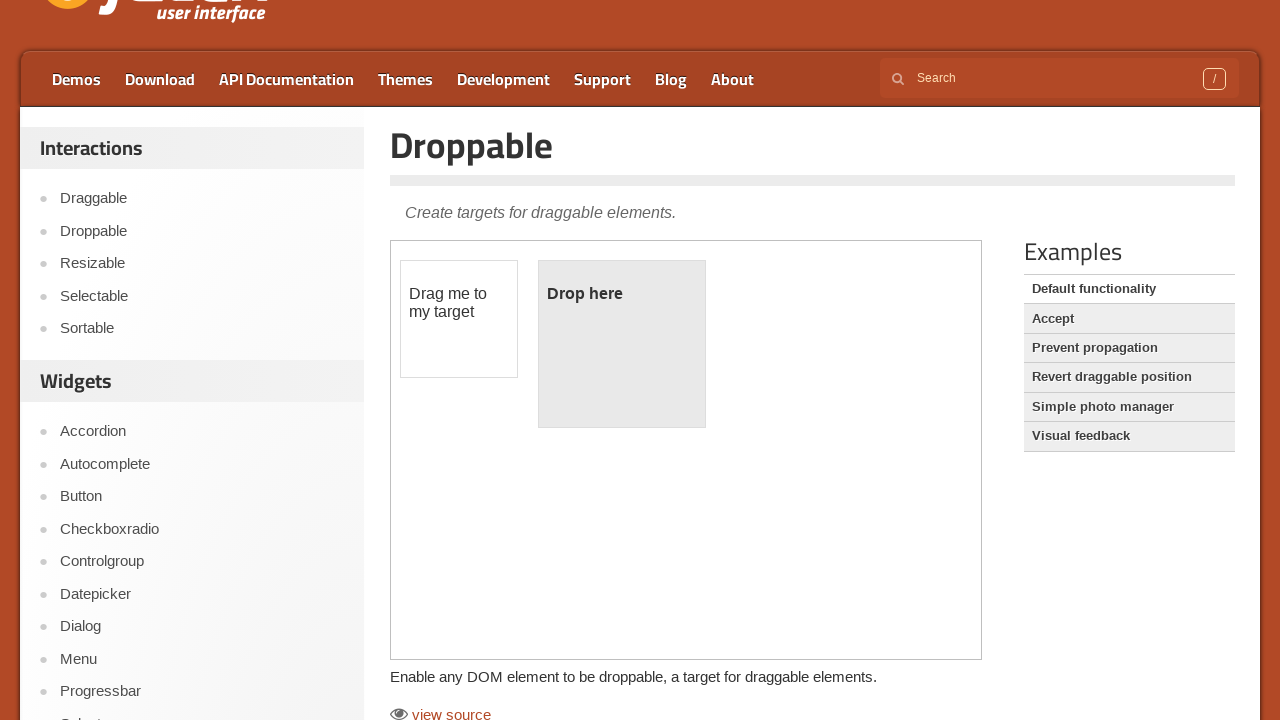

Located the droppable target area
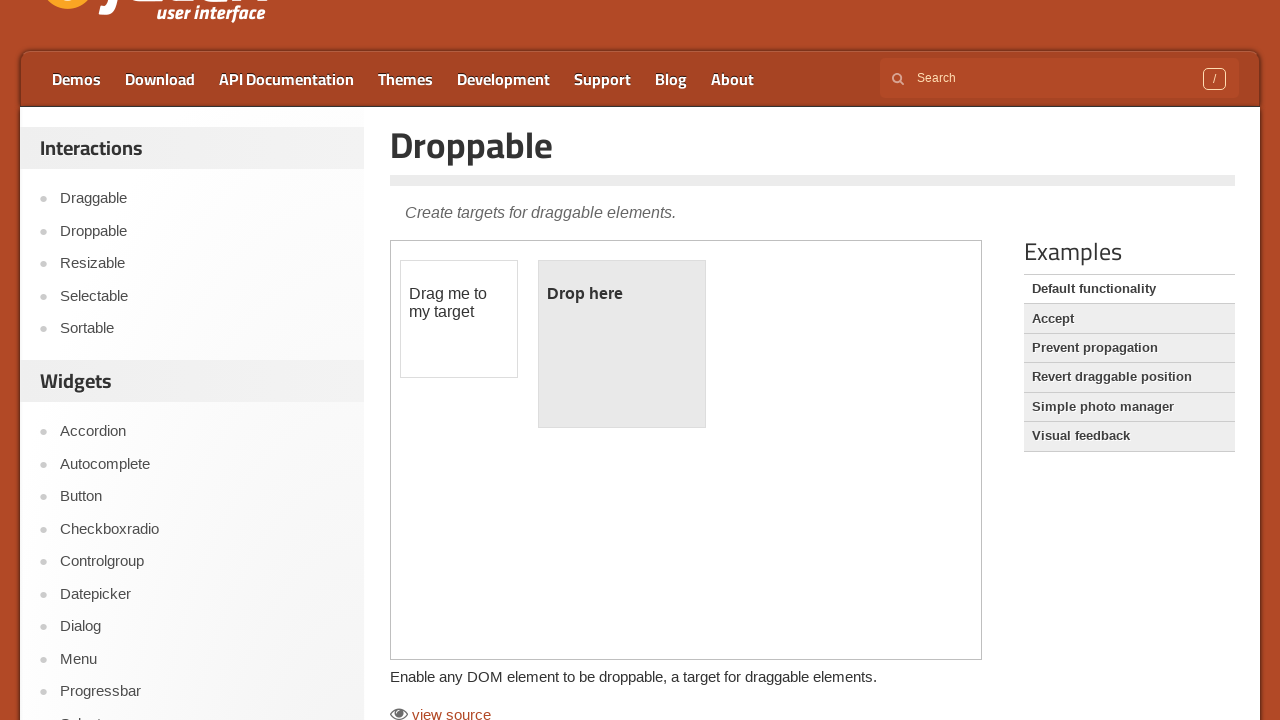

Dragged the element onto the droppable target at (622, 344)
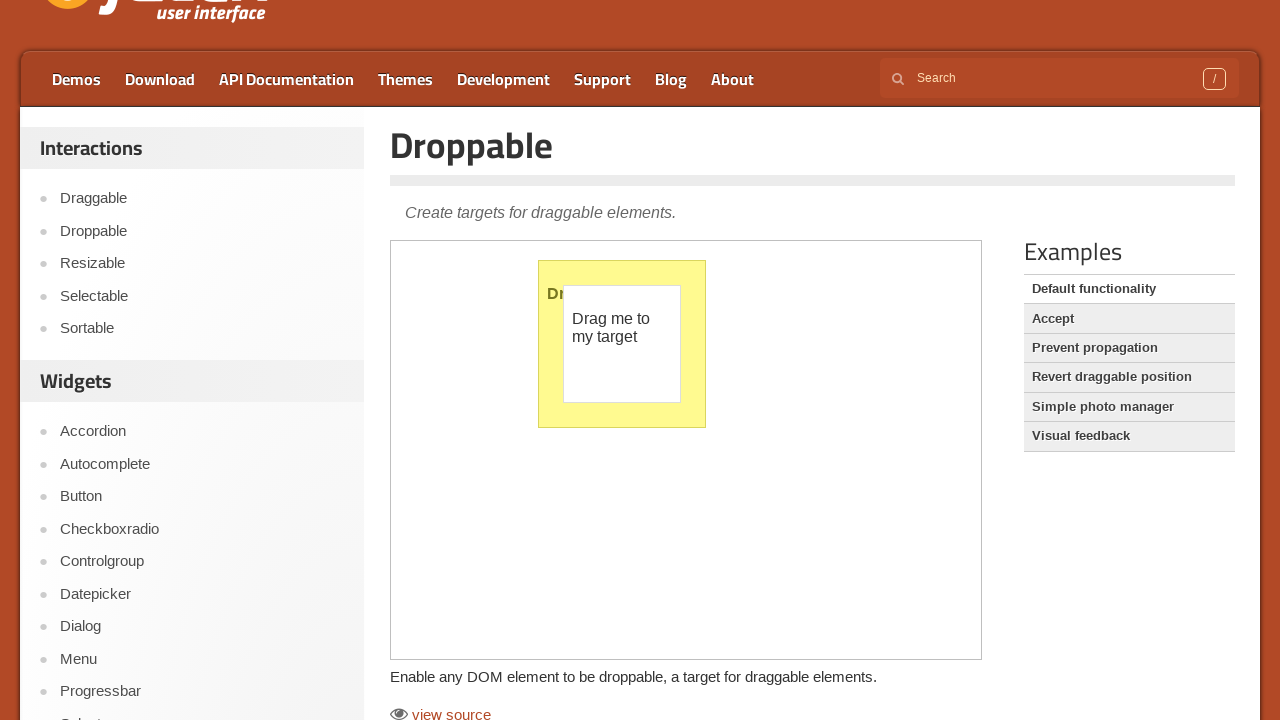

Waited 1 second to observe the drop result
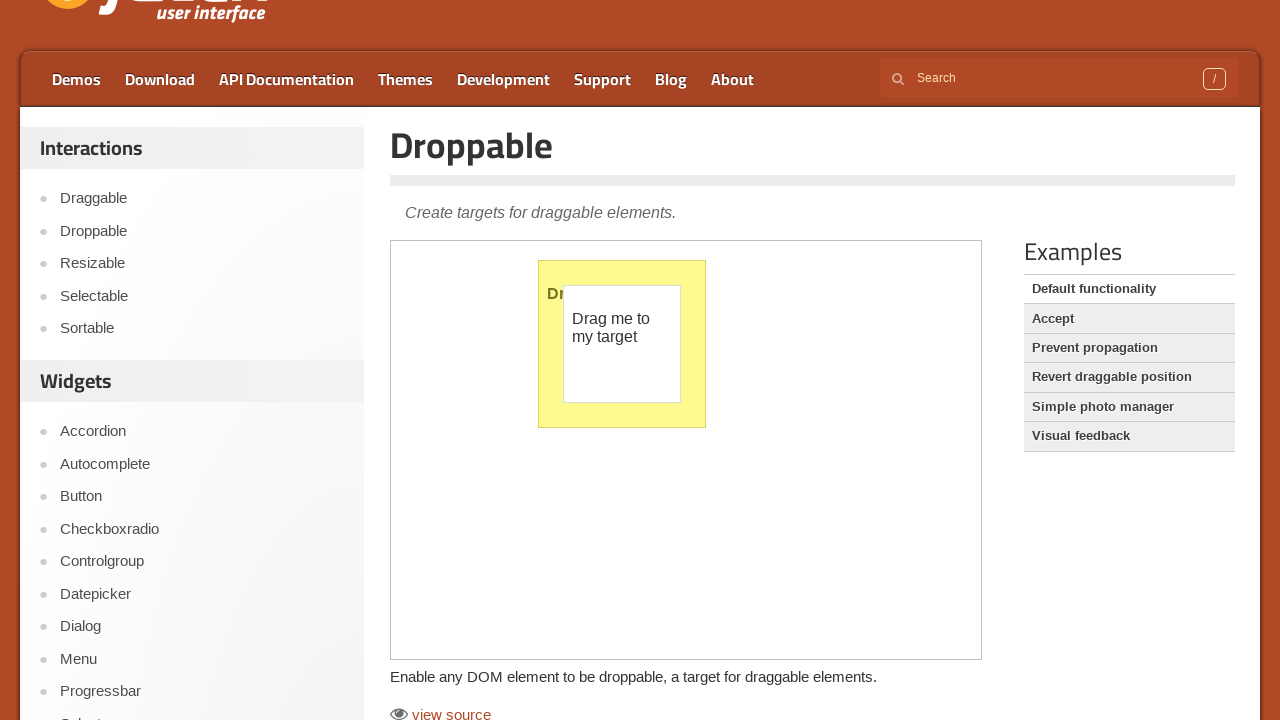

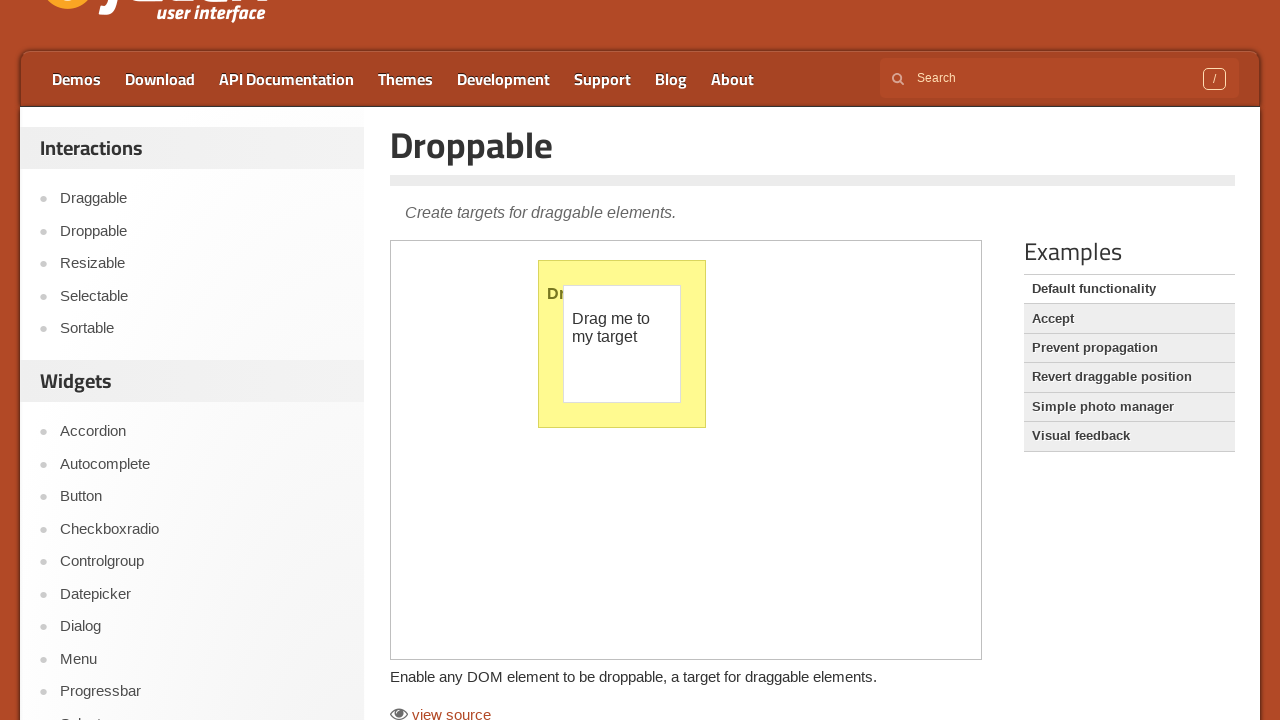